Tests double-click functionality on W3Schools by double-clicking text within an iframe and verifying the style changes to red

Starting URL: https://www.w3schools.com/tags/tryit.asp?filename=tryhtml5_ev_ondblclick2

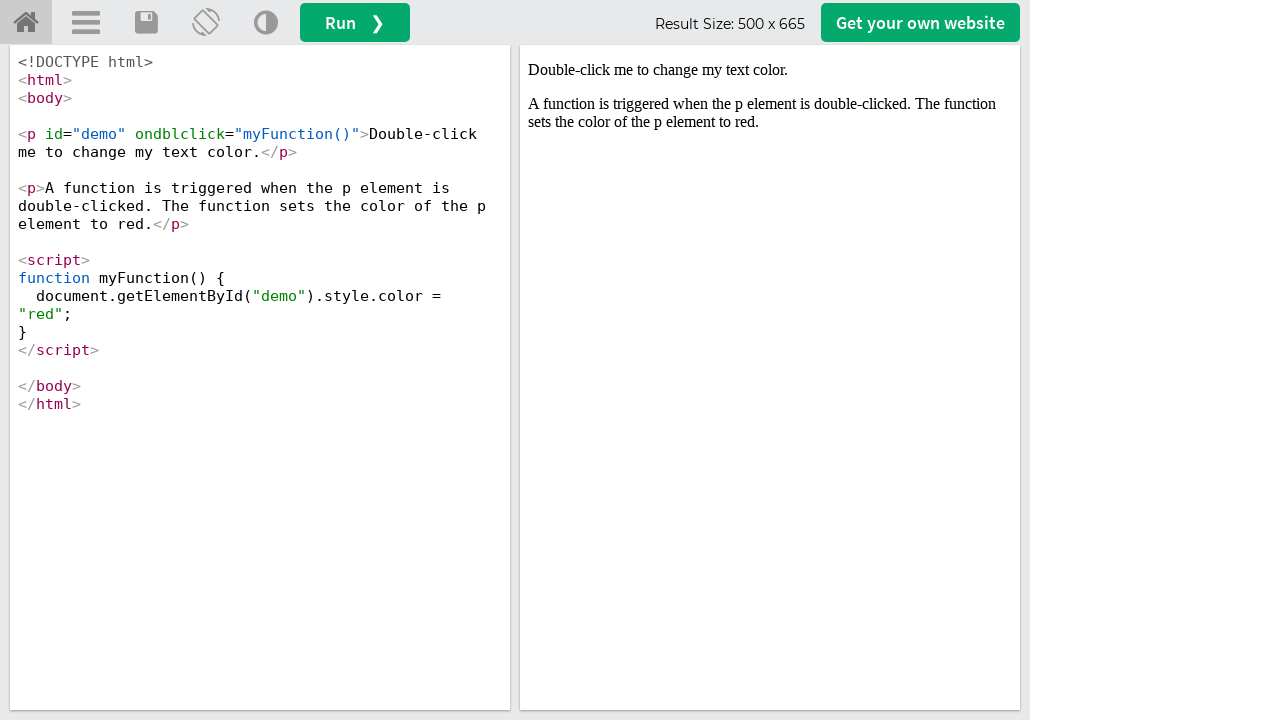

Located iframe with demo content
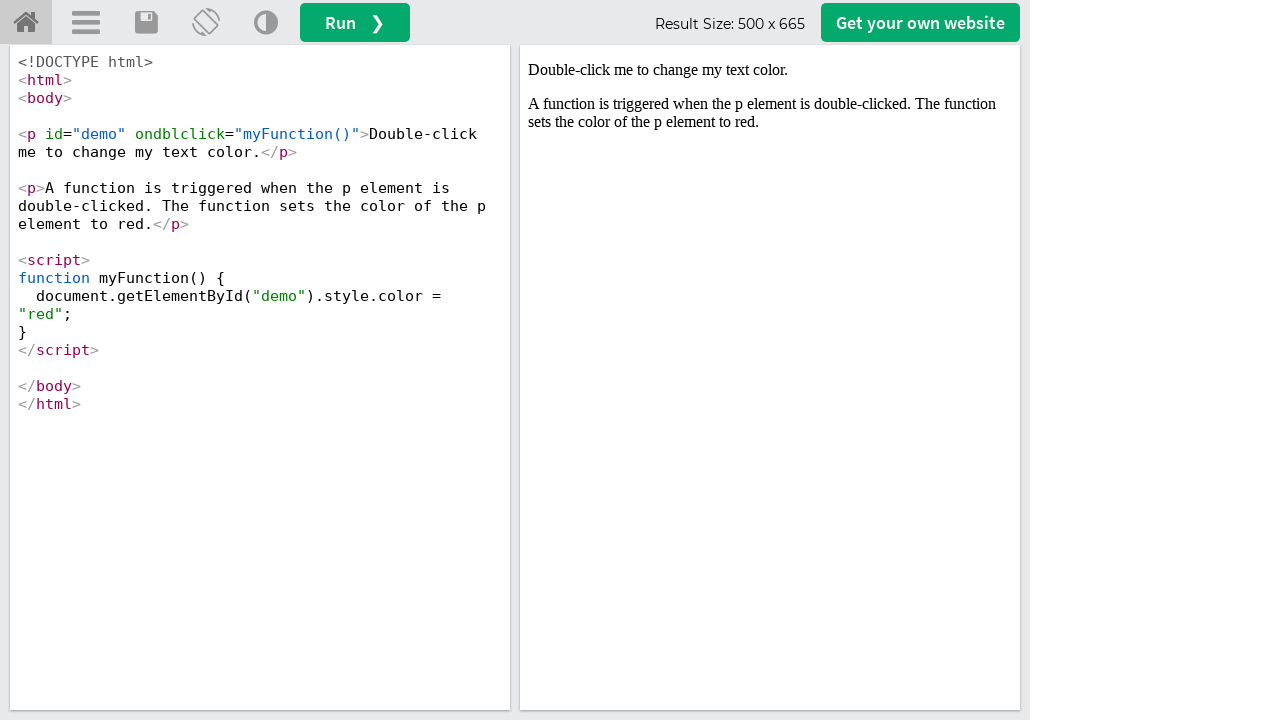

Accessed iframe context by name 'iframeResult'
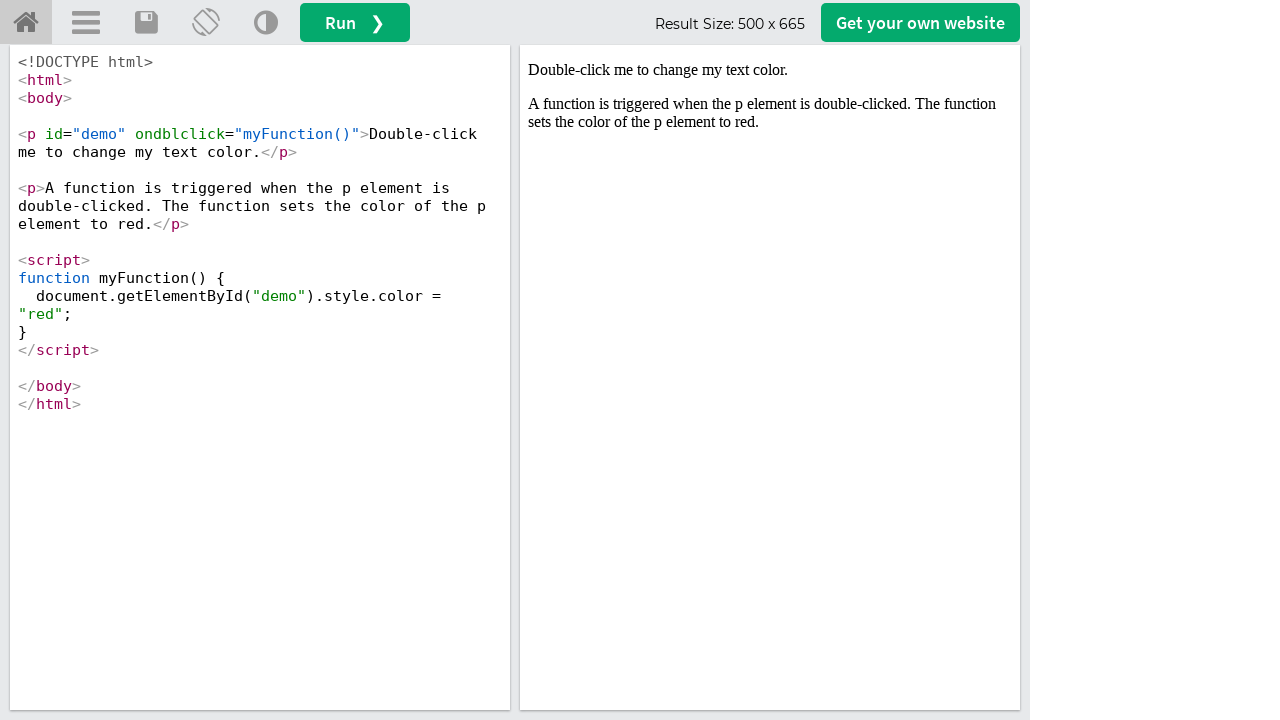

Double-clicked on demo element to trigger ondblclick event at (770, 70) on #demo
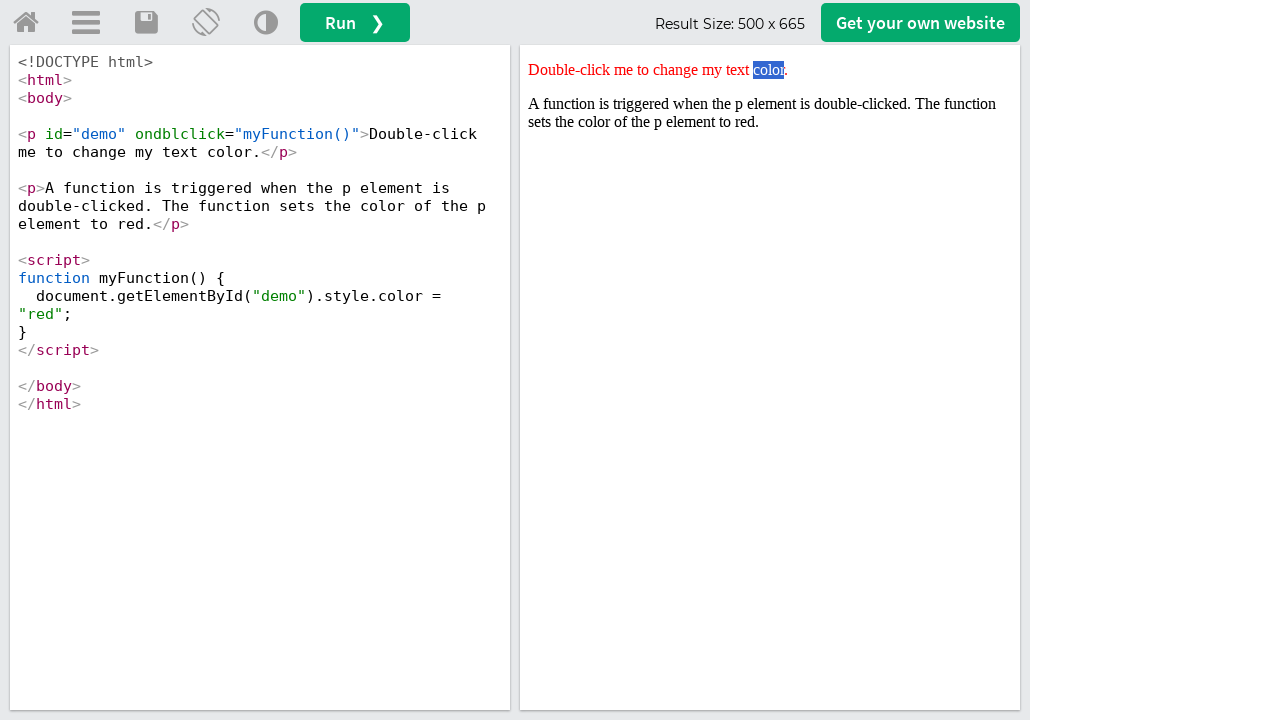

Retrieved style attribute: color: red;
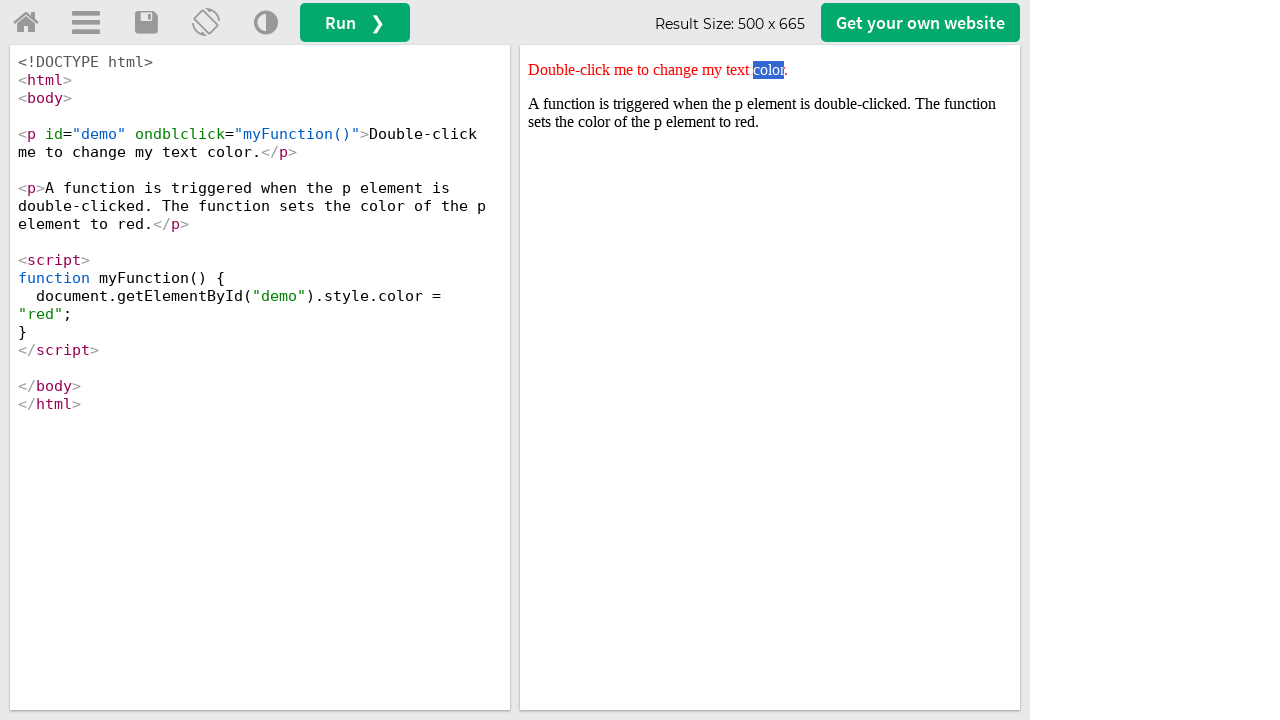

Verified that text color changed to red
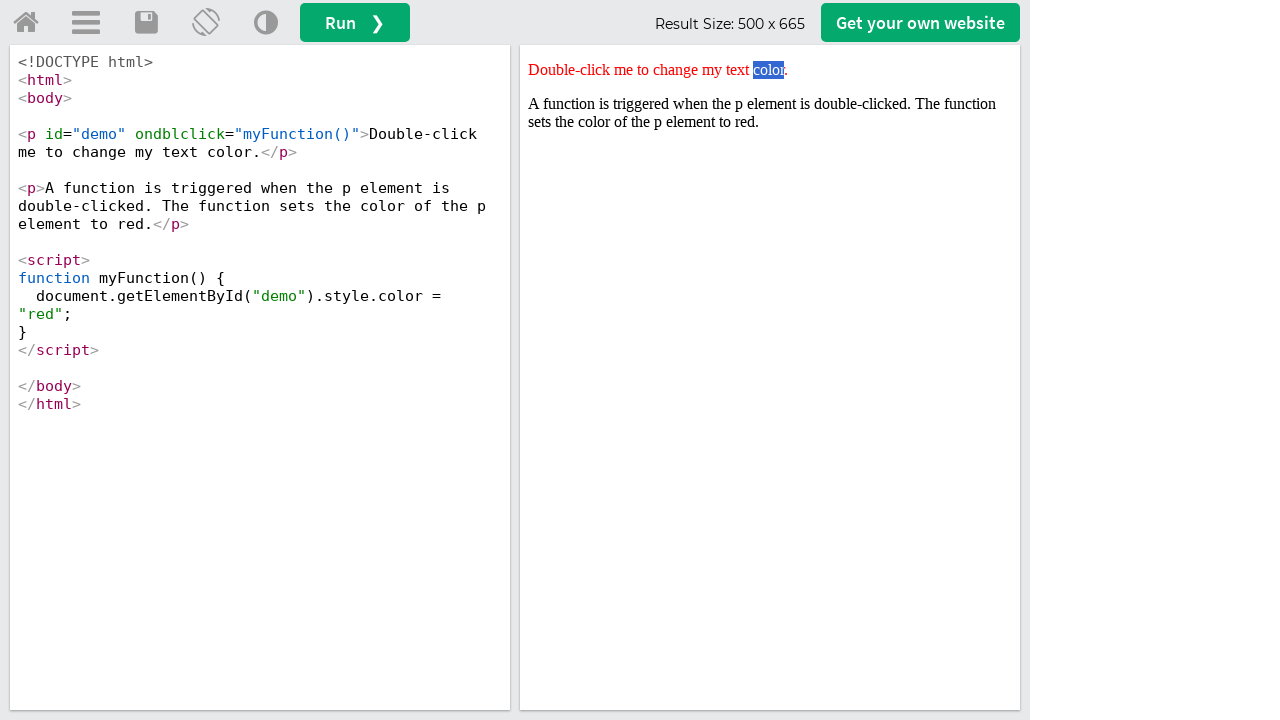

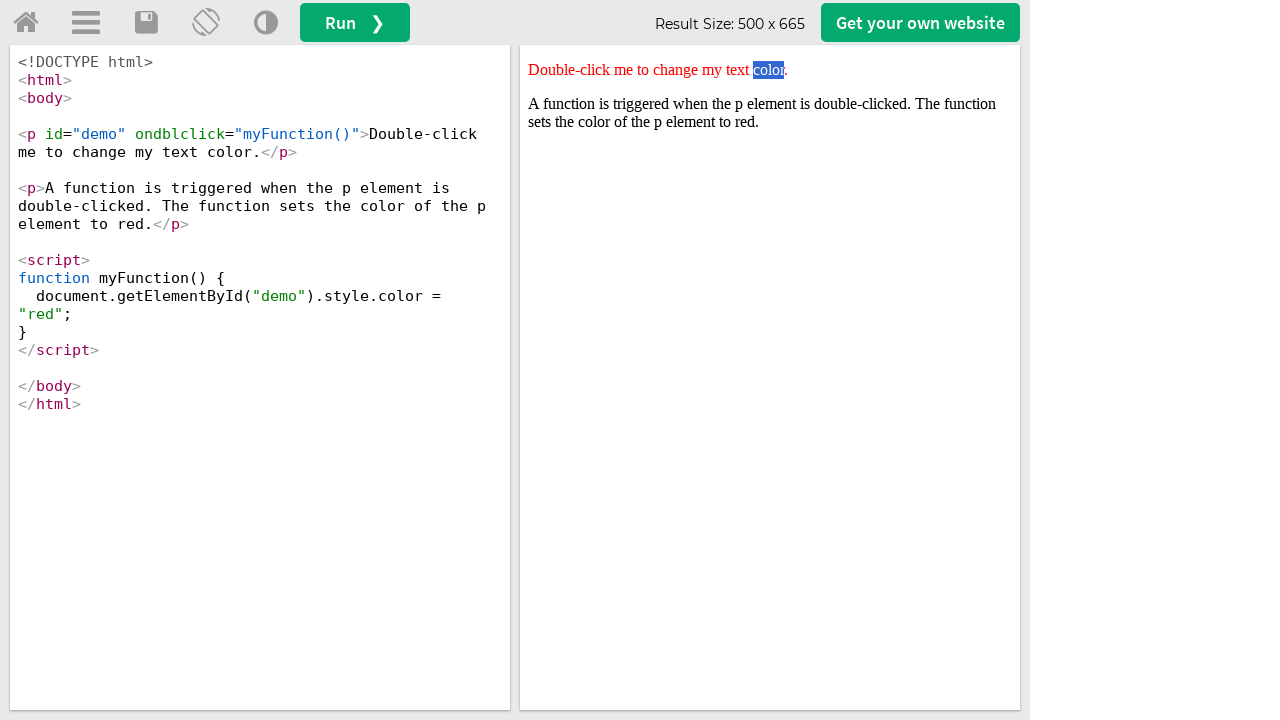